Automates completing a Microsoft Learn knowledge check quiz by selecting answers for three questions, submitting the assessment, and navigating to the next unit.

Starting URL: https://learn.microsoft.com/en-us/training/modules/design-data-storage-solution-for-relational-data/9-knowledge-check

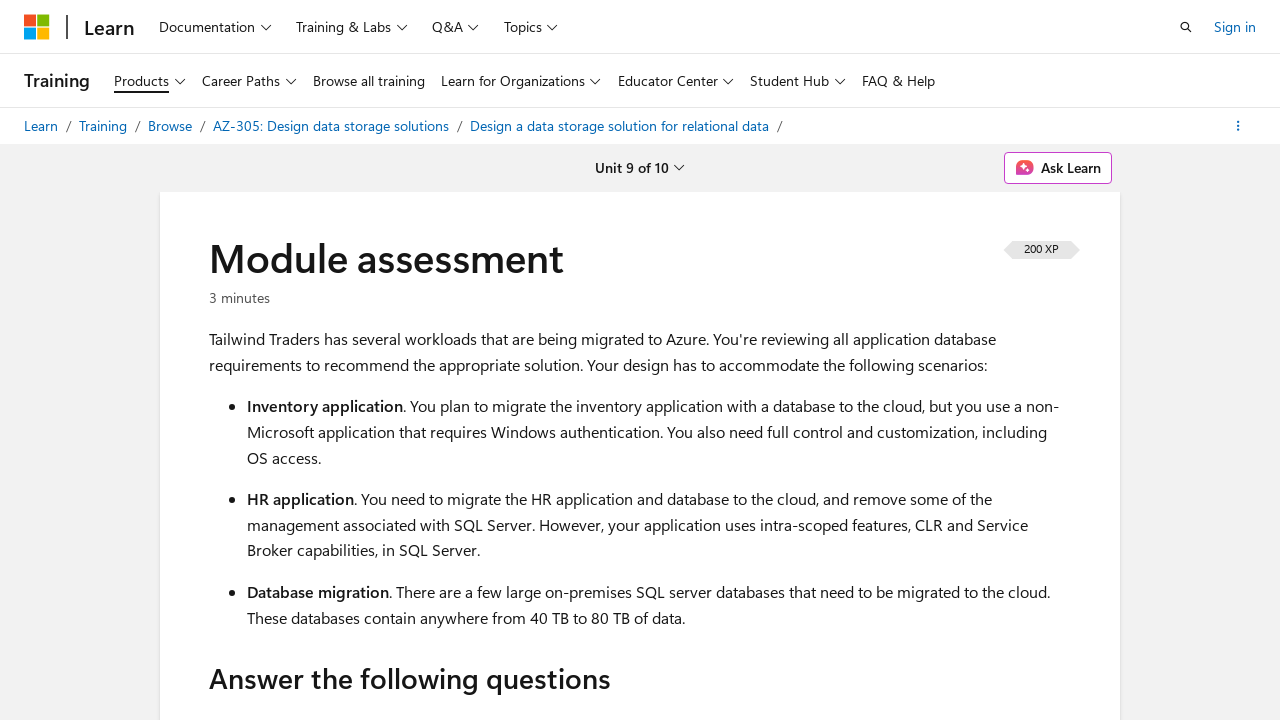

Selected answer for first knowledge check question at (640, 385) on label[for='quiz-choice-0-0']
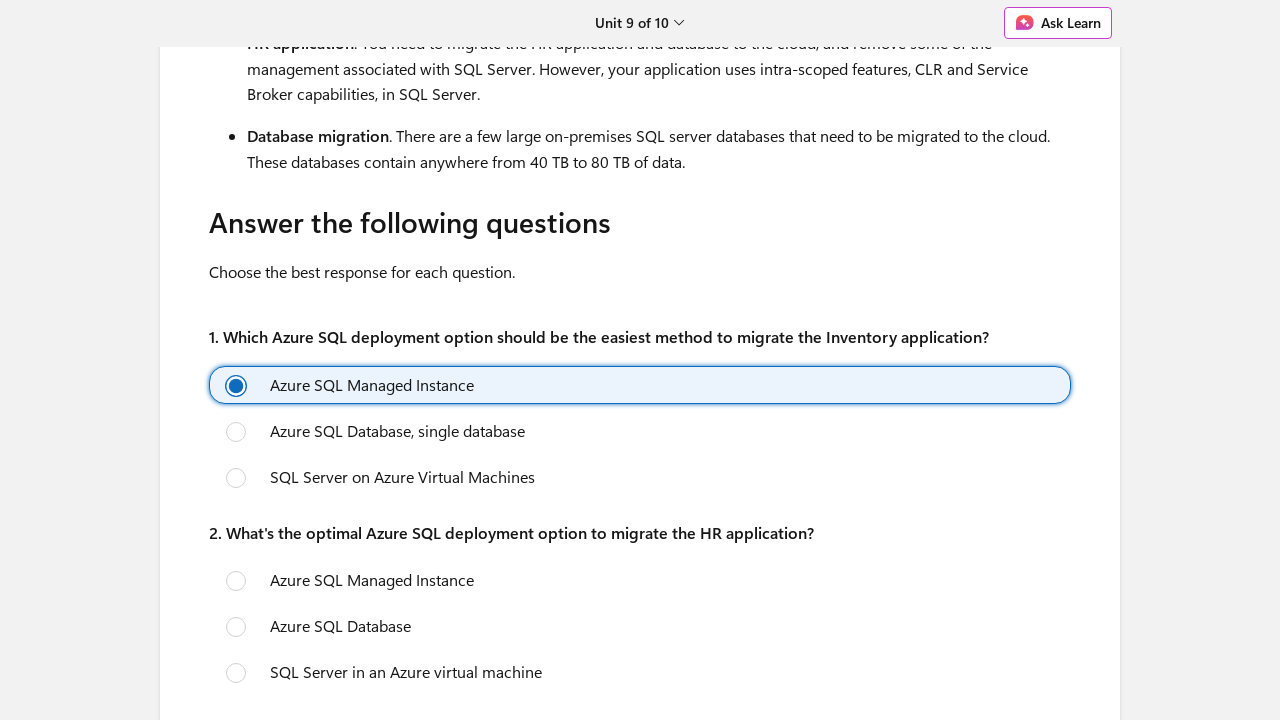

Selected answer for second knowledge check question at (640, 626) on label[for='quiz-choice-1-1']
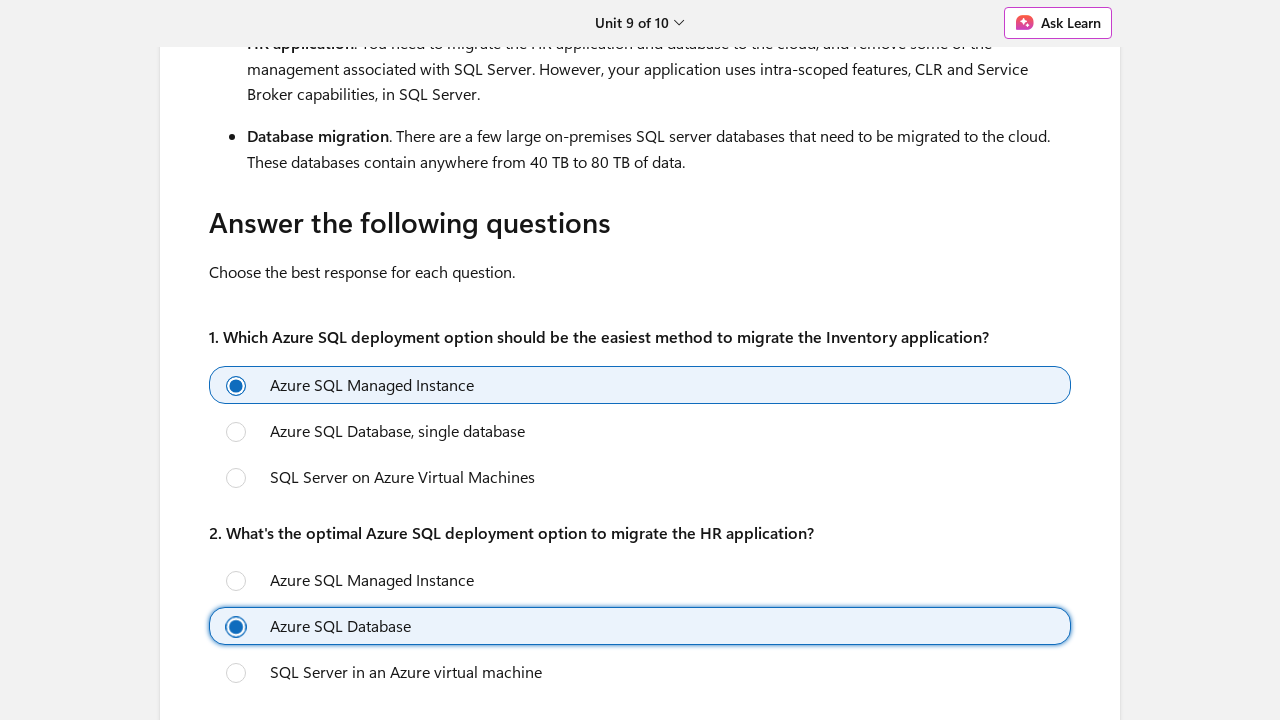

Selected answer for third knowledge check question at (640, 385) on label[for='quiz-choice-2-2']
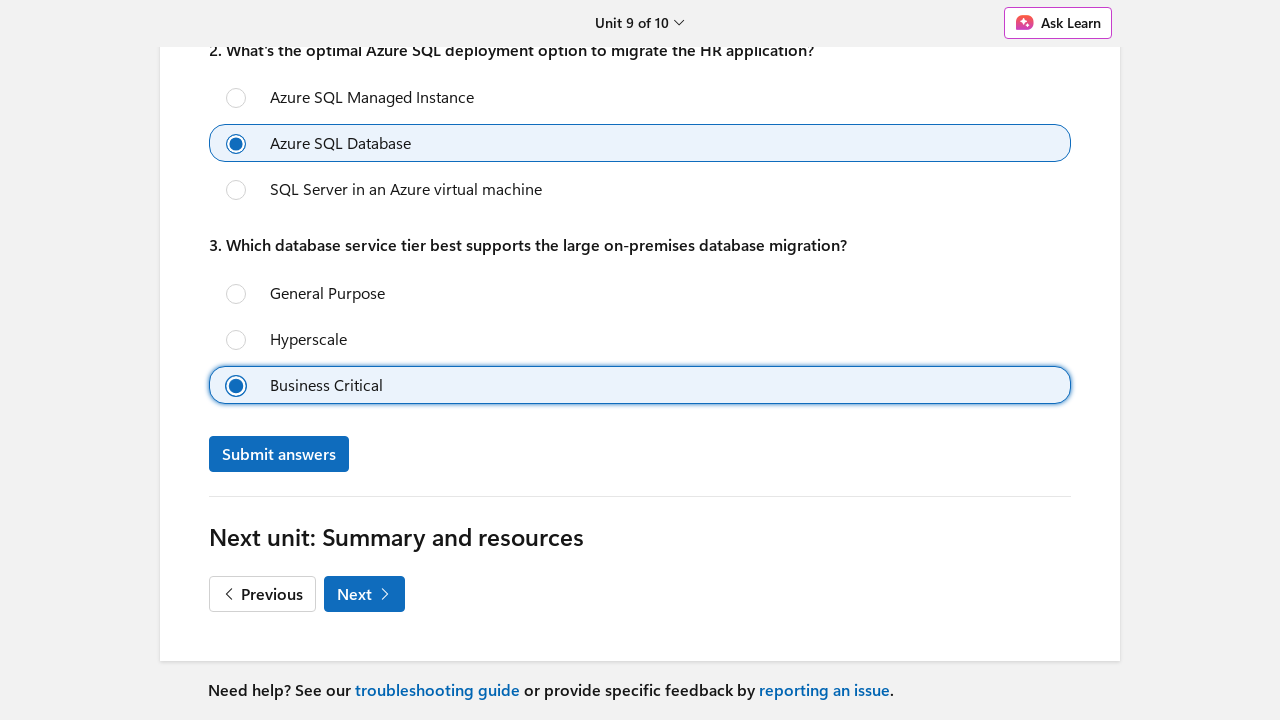

Clicked submit button to submit knowledge check assessment at (279, 454) on button[data-bi-name='module-unit-module-assessment-submit']
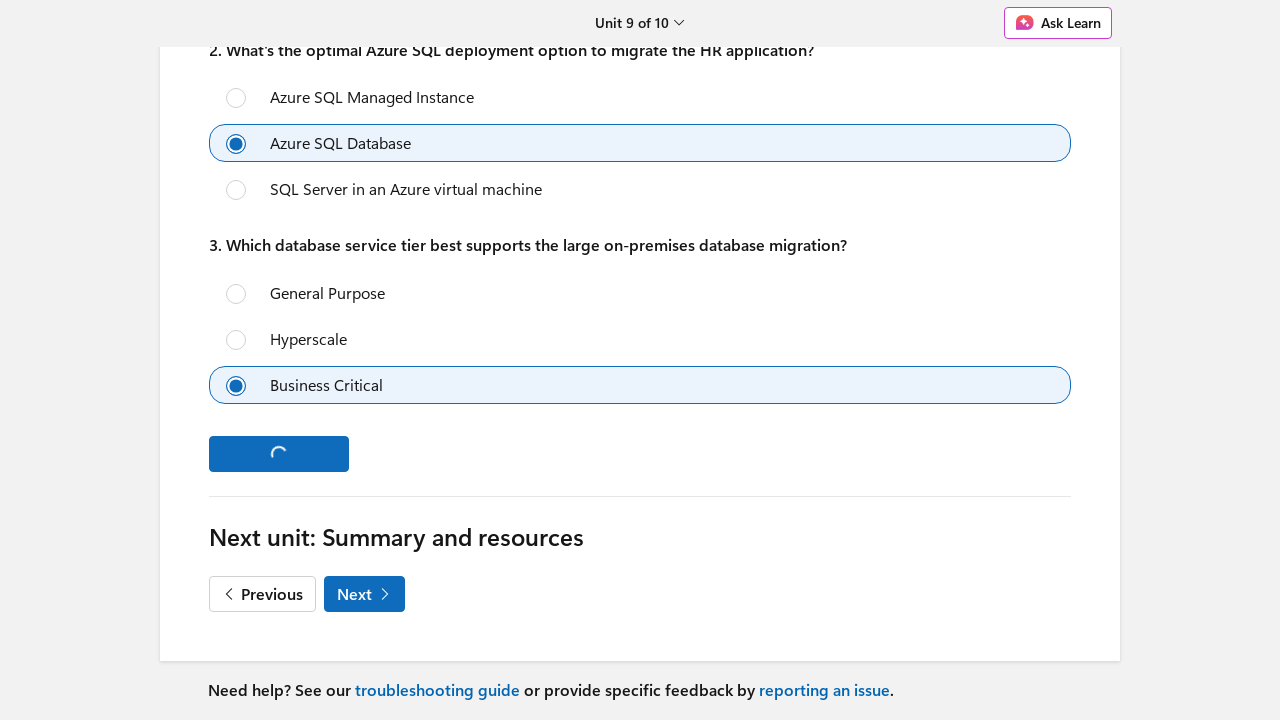

Waited for submission to process
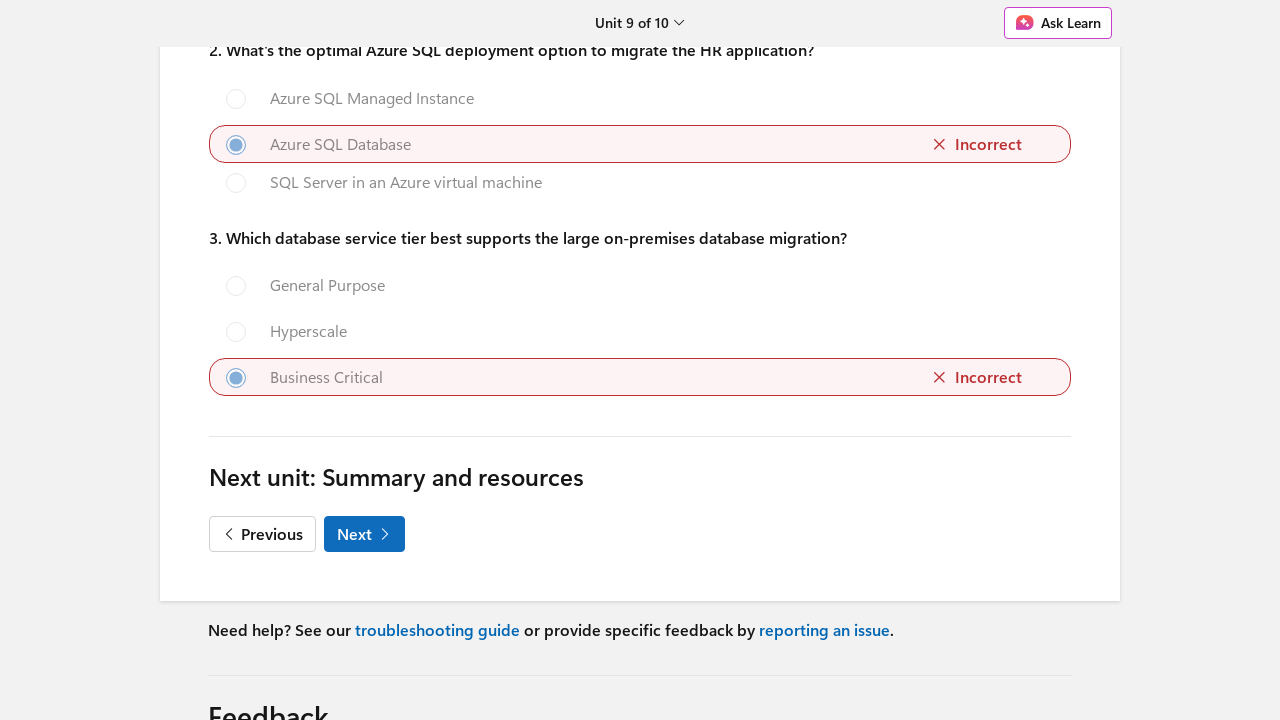

Clicked Next button to navigate to next unit at (715, 347) on span:text('Next')
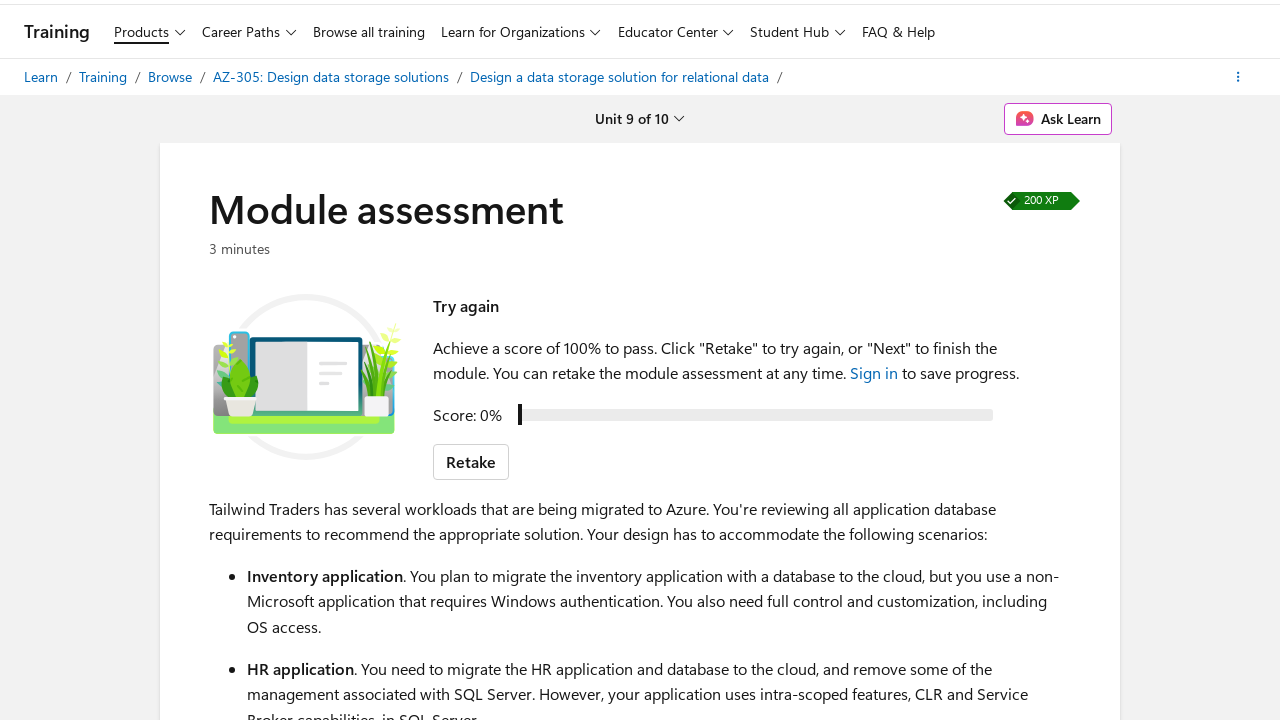

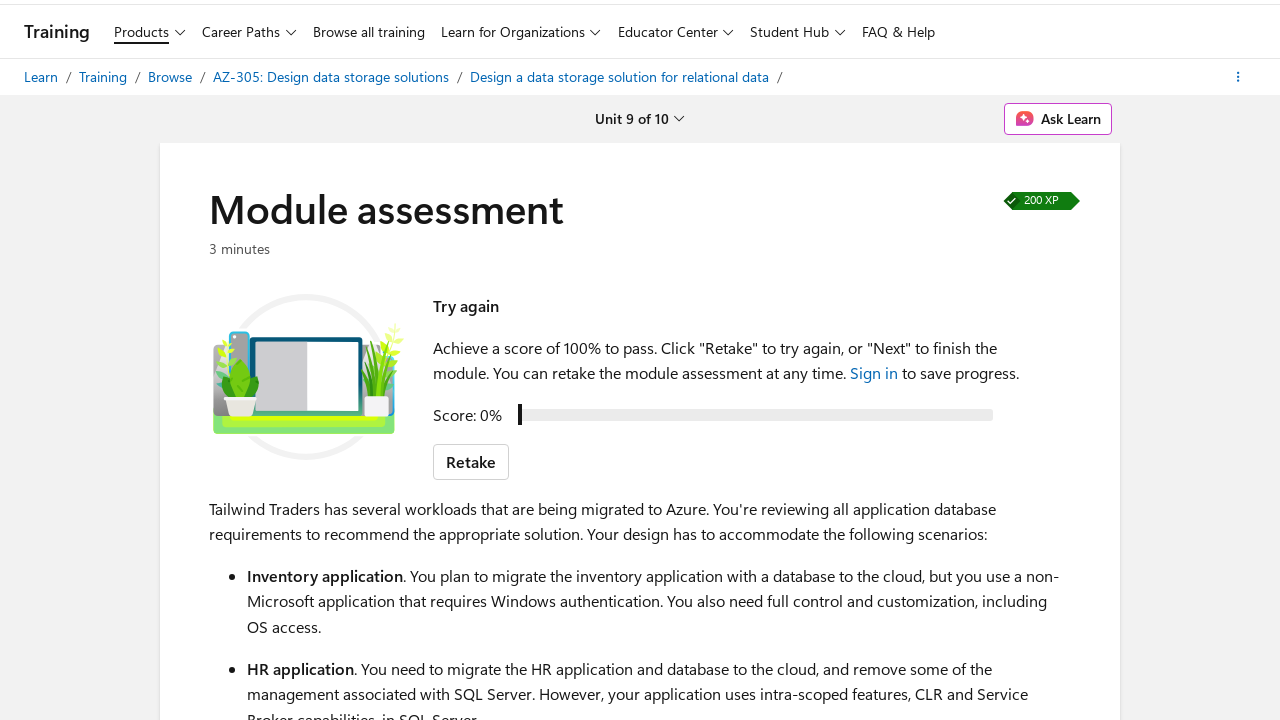